Navigates to iLovePDF Word to PDF converter page and clicks the file picker button to initiate file selection

Starting URL: https://www.ilovepdf.com/word_to_pdf

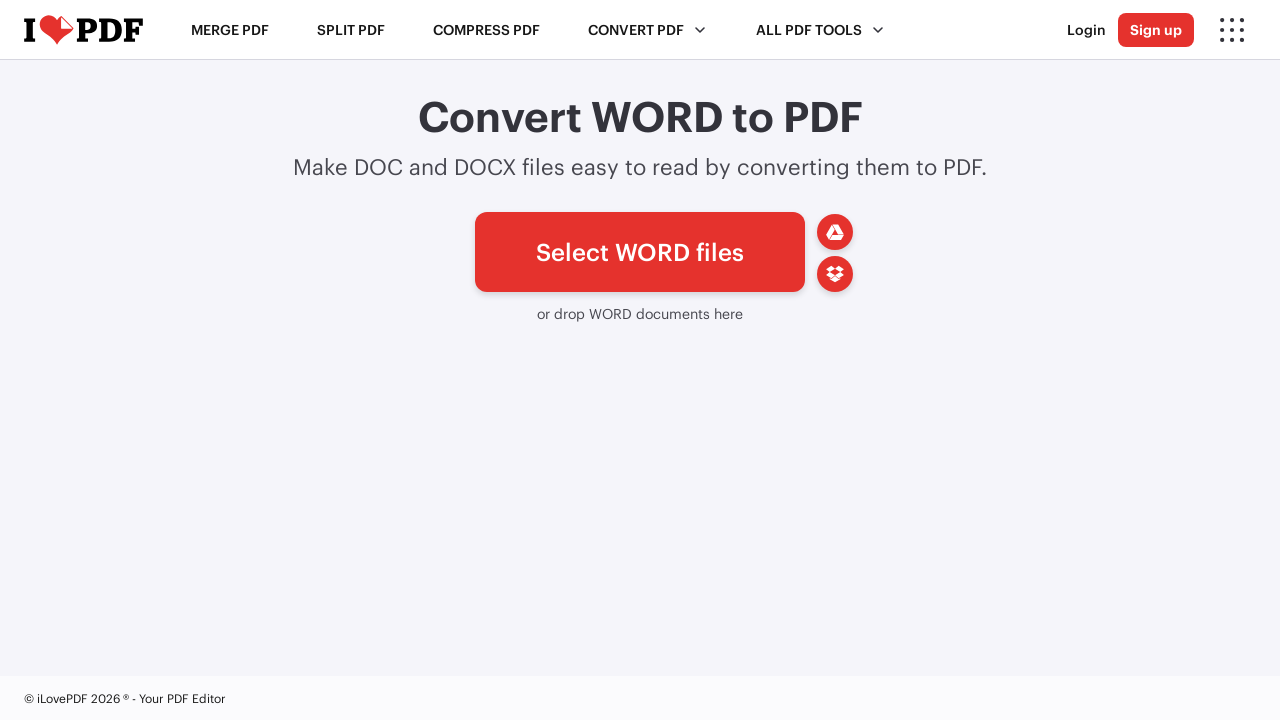

Navigated to iLovePDF Word to PDF converter page
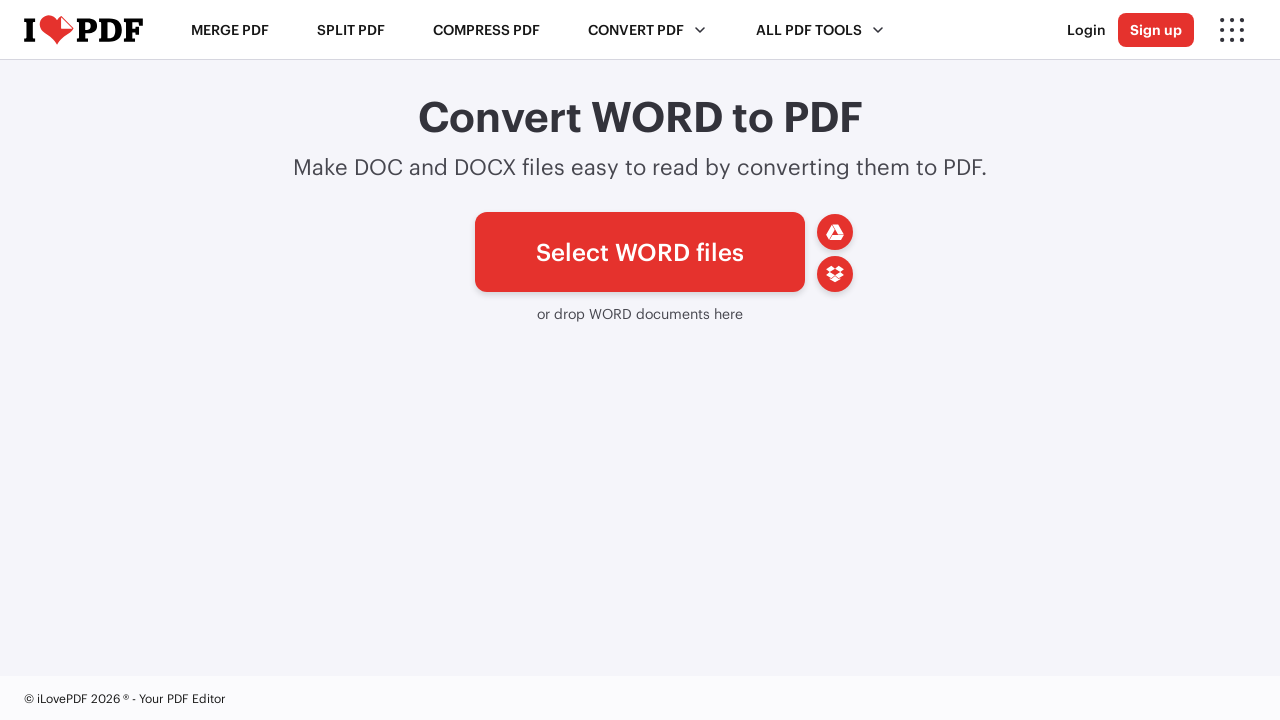

Clicked the file picker button to initiate file selection at (640, 252) on #pickfiles
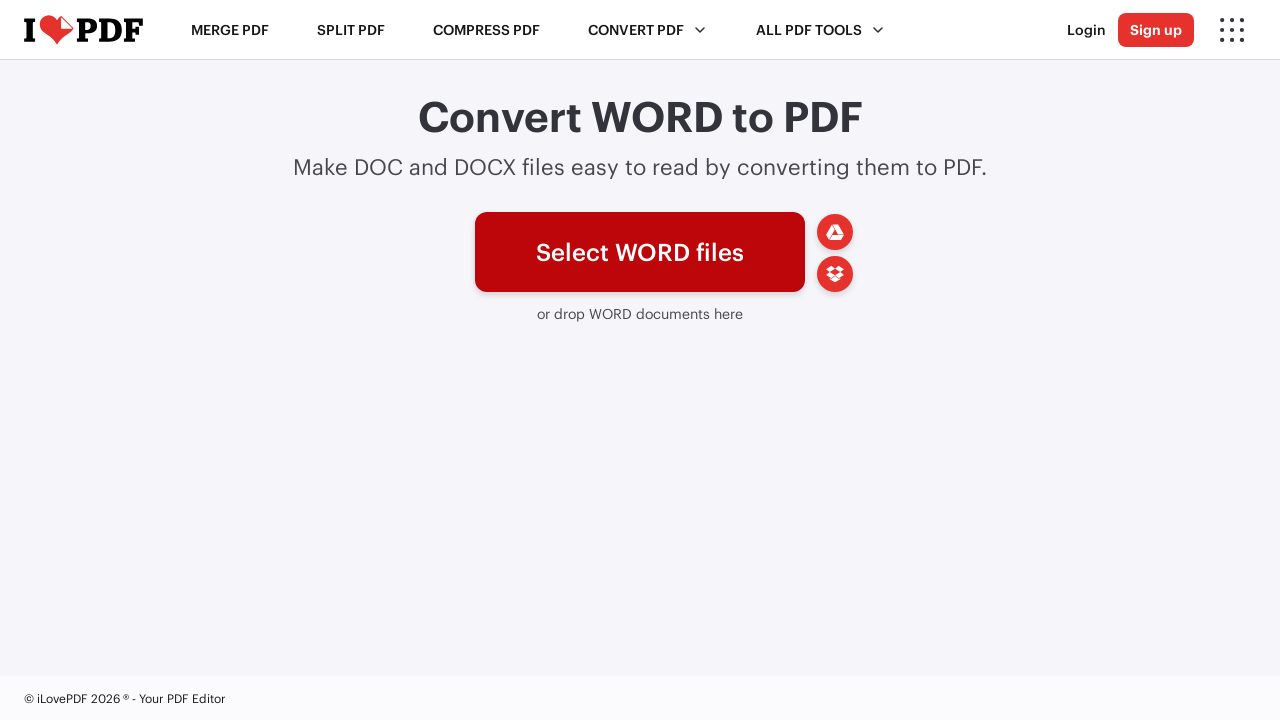

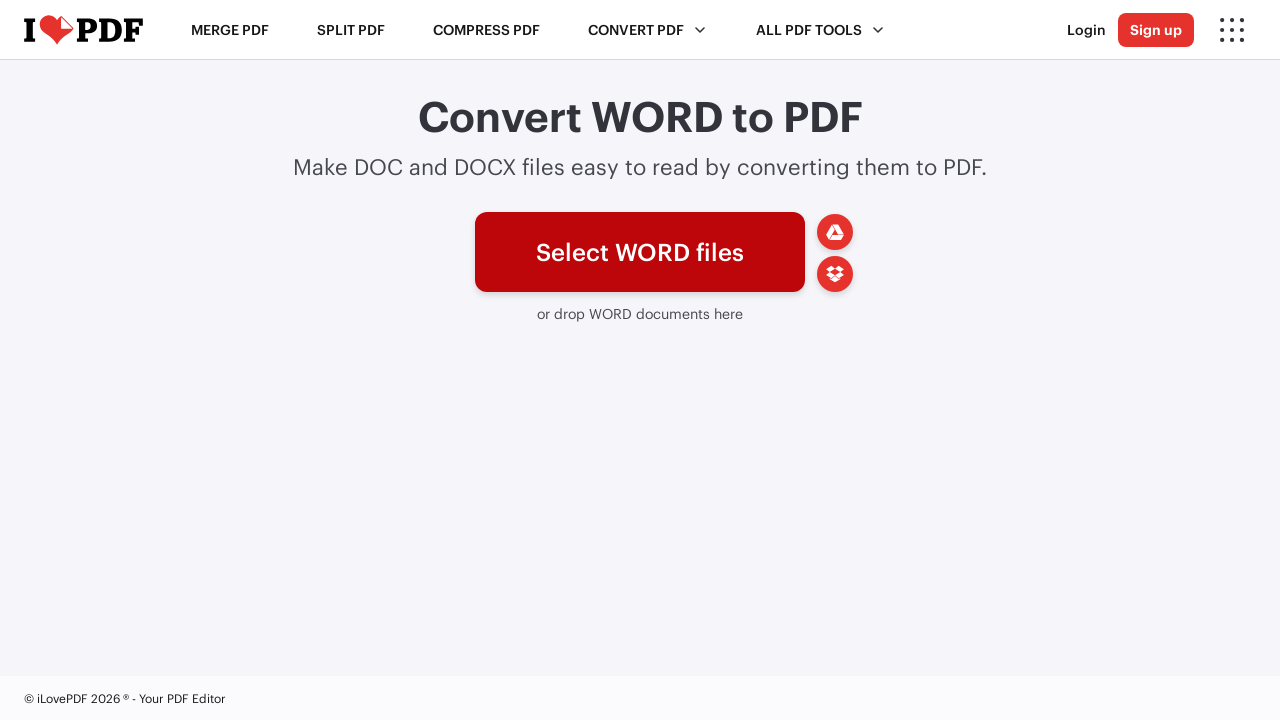